Tests checkbox element status on GWT Showcase demo page by checking visibility, enabled state, and selected state of checkboxes, then clicking a checkbox and verifying the state changes.

Starting URL: http://samples.gwtproject.org/samples/Showcase/Showcase.html#!CwCheckBox

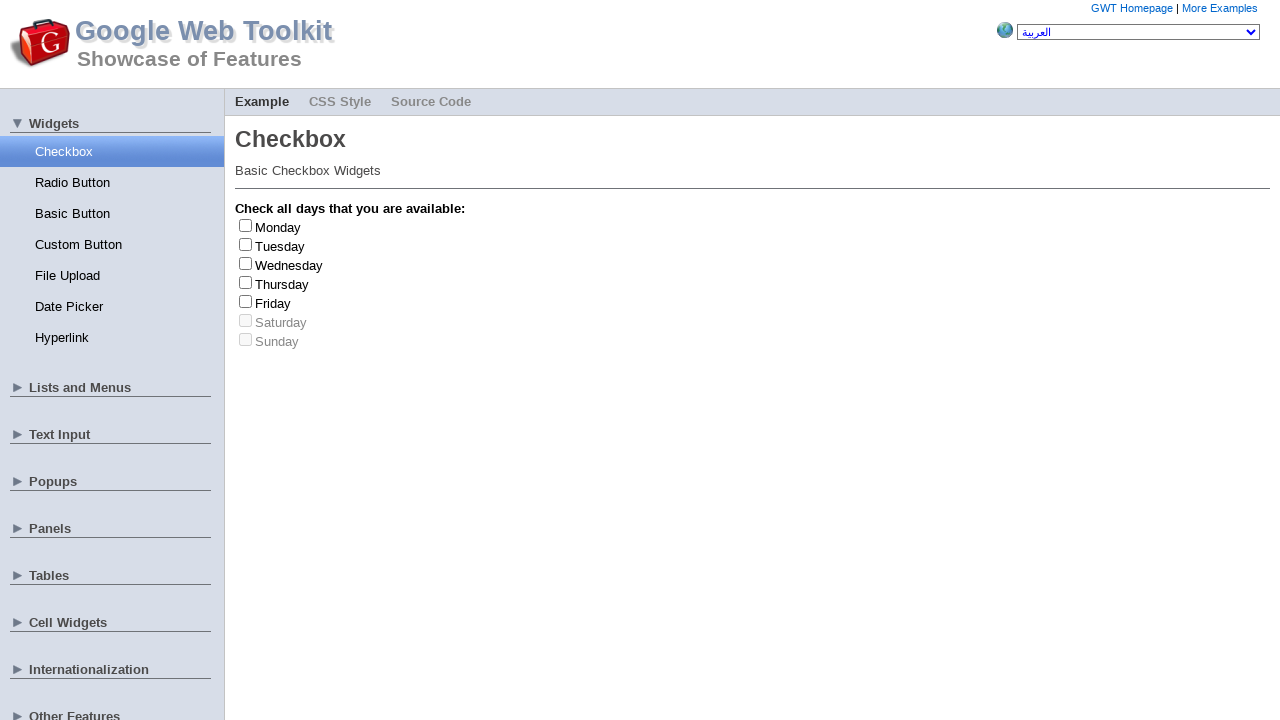

Waited for Tuesday checkbox to become visible
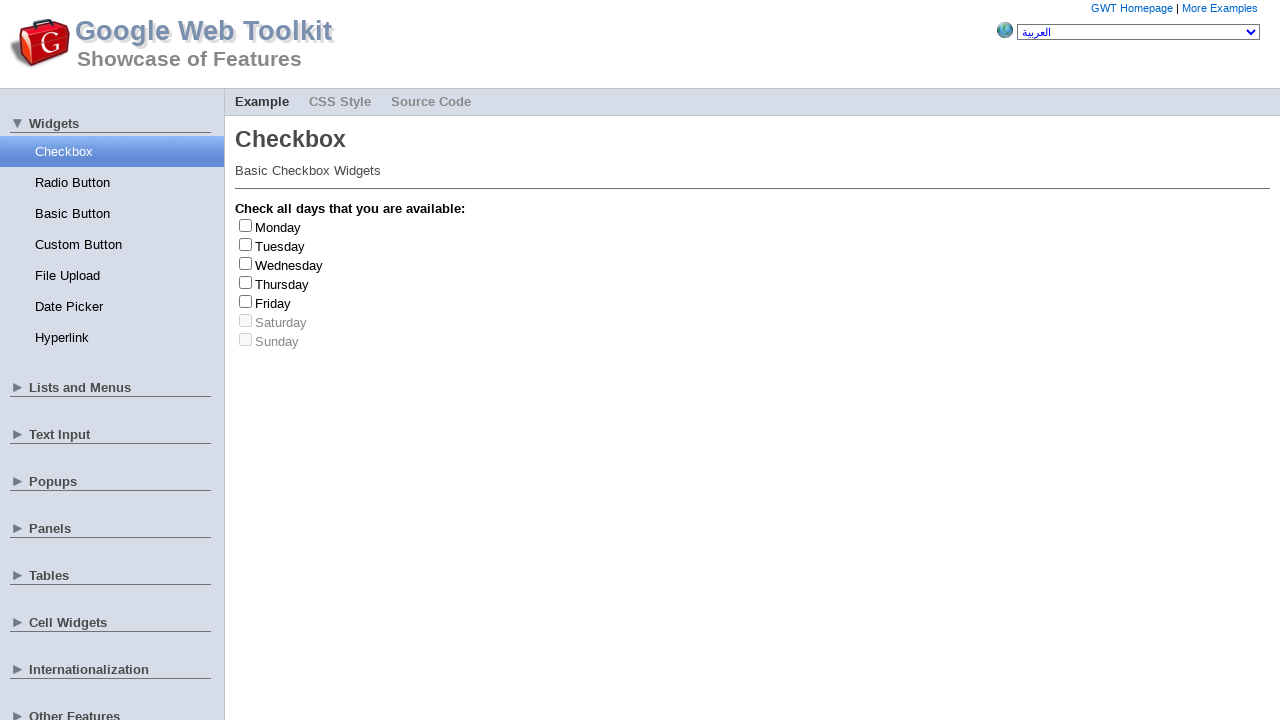

Verified Tuesday checkbox visibility status
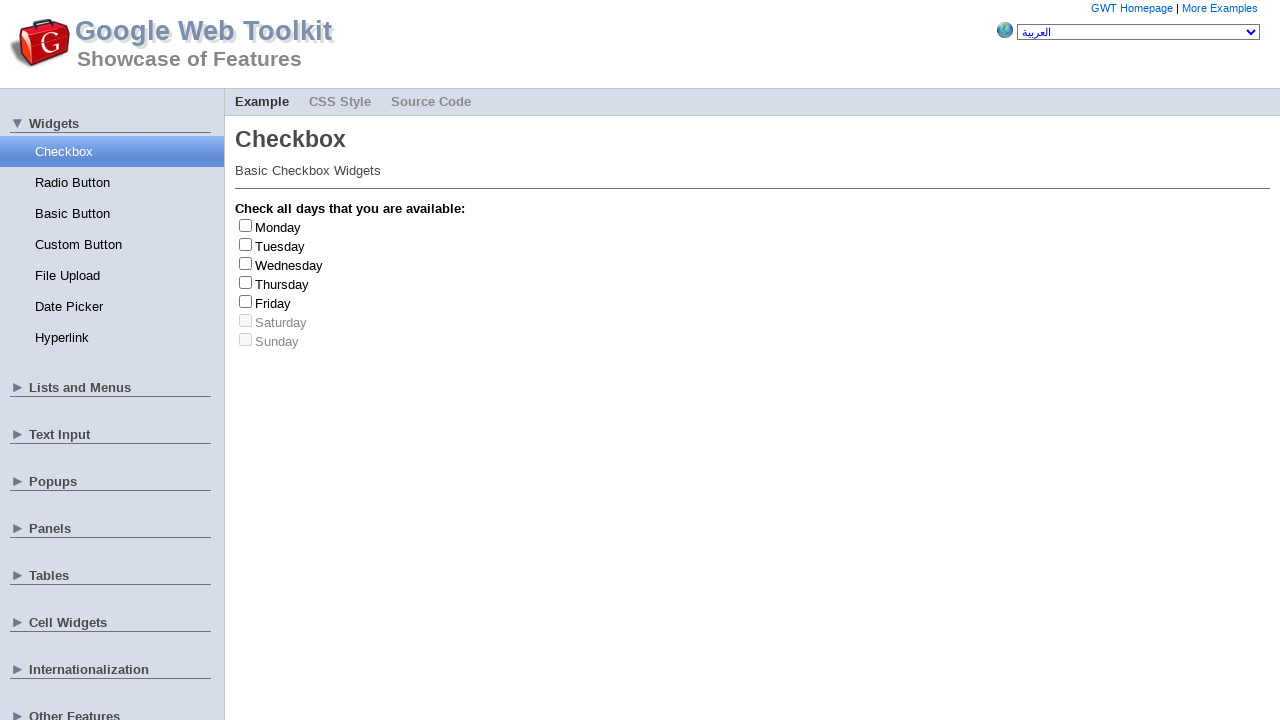

Verified Tuesday checkbox enabled state
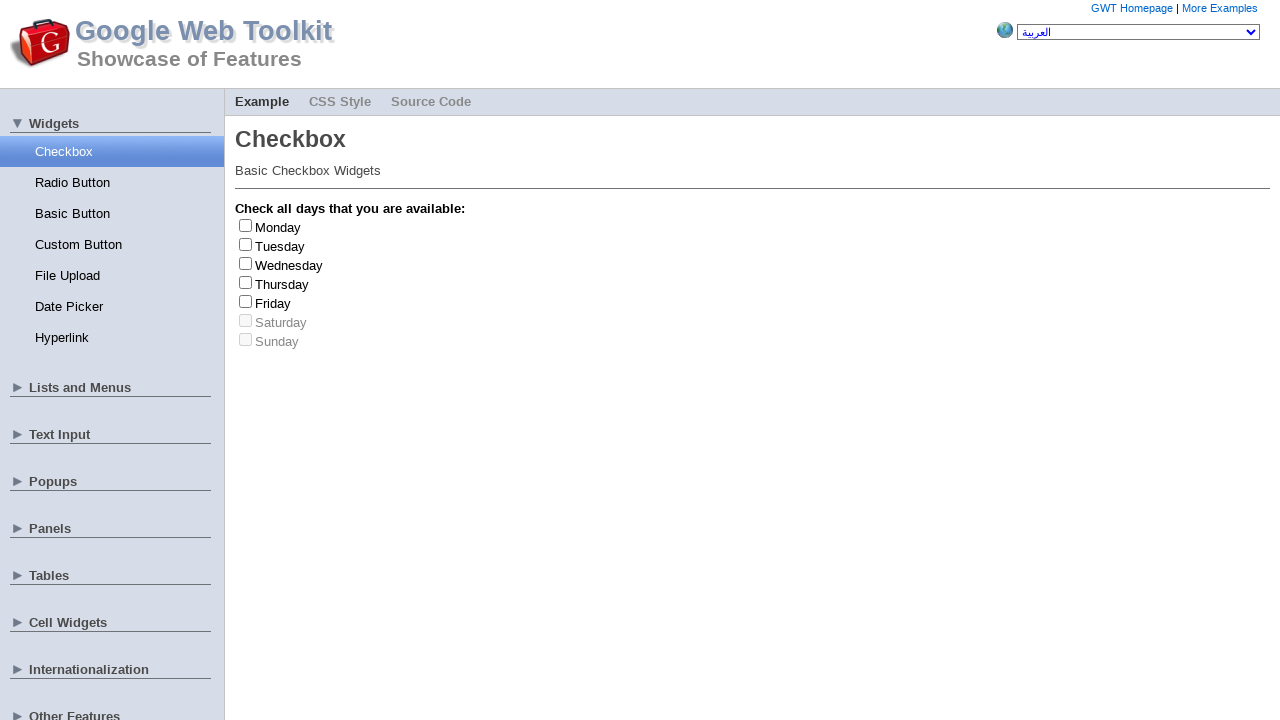

Verified Tuesday checkbox initial selected state
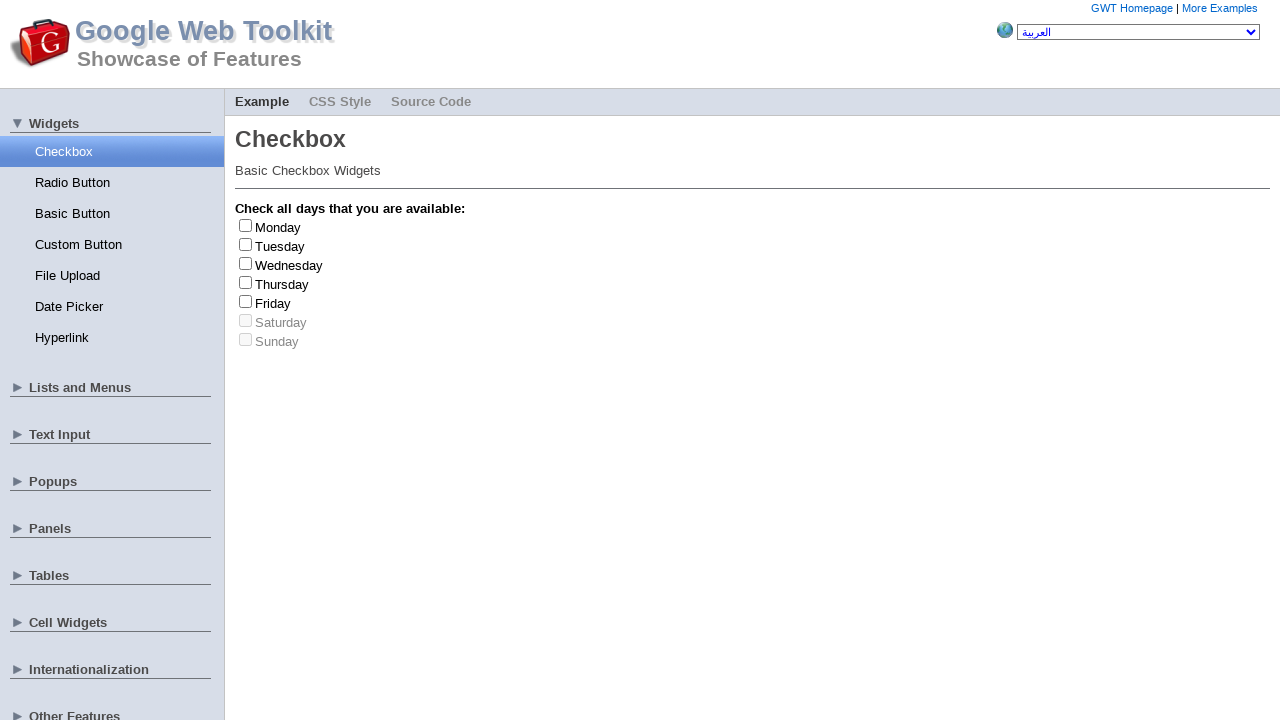

Clicked Tuesday checkbox to toggle selection at (246, 244) on #gwt-debug-cwCheckBox-Tuesday-input
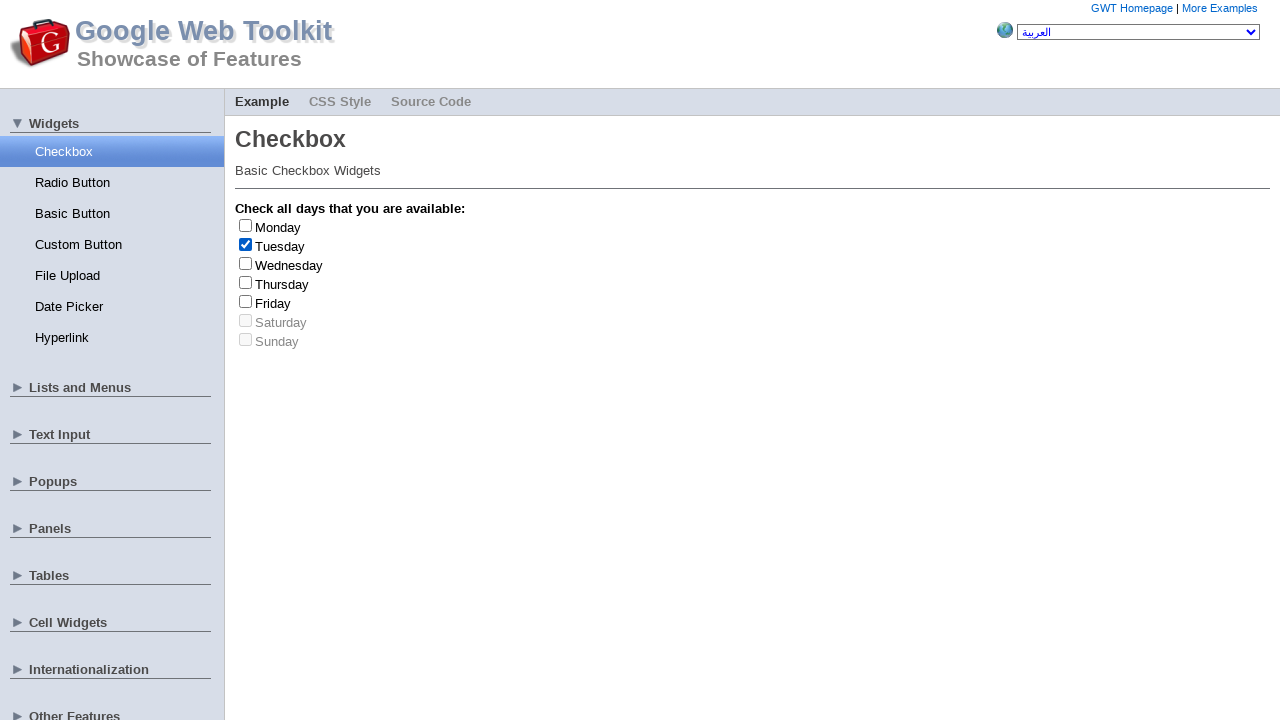

Verified Tuesday checkbox is now selected after click
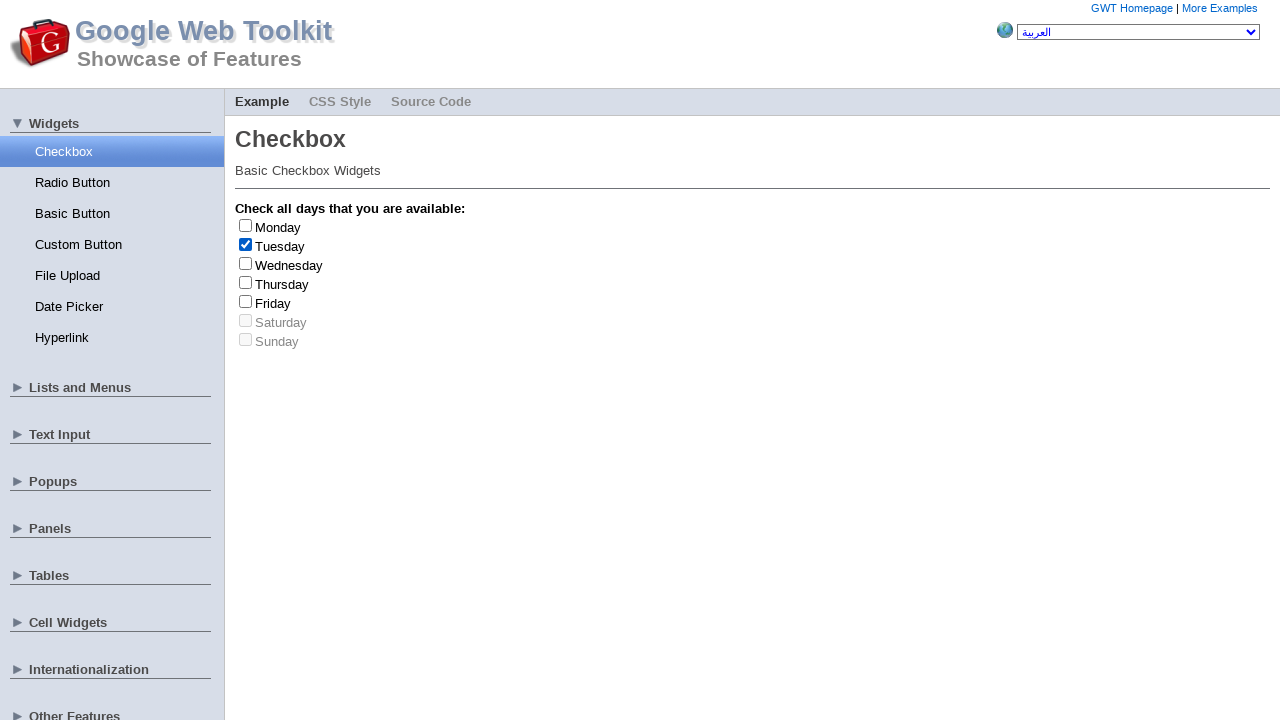

Located Saturday checkbox element
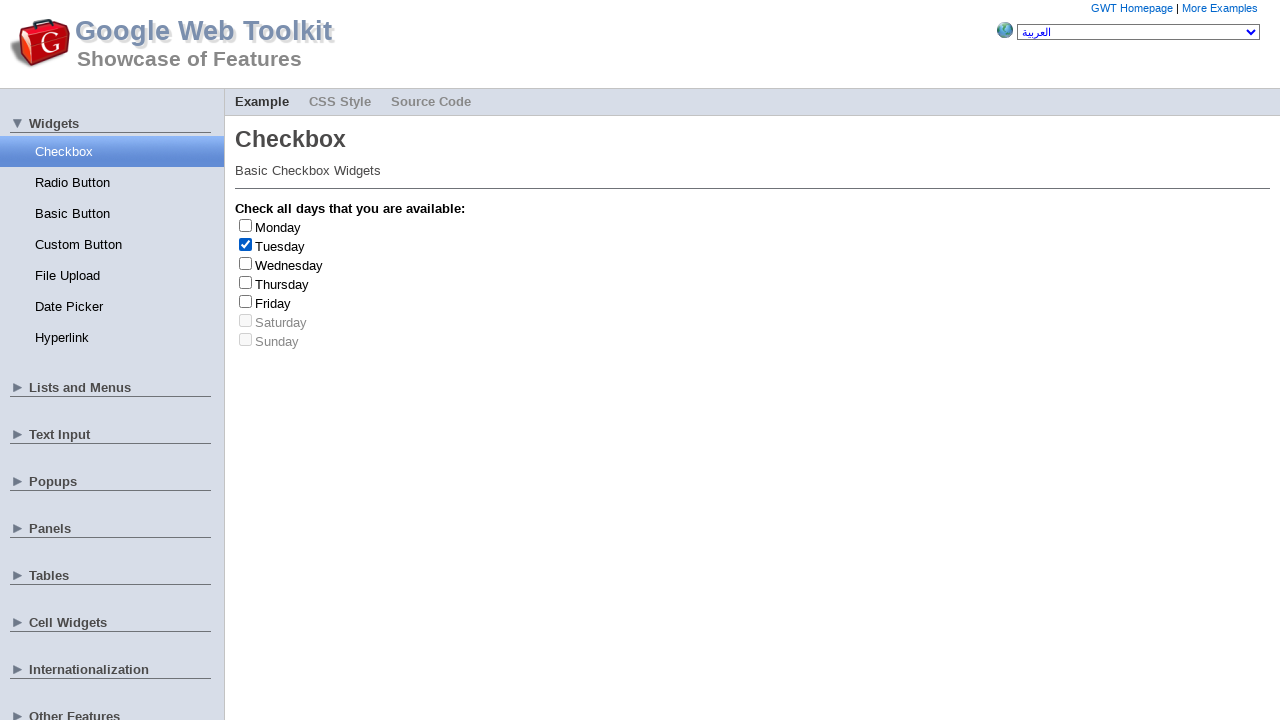

Verified Saturday checkbox visibility status
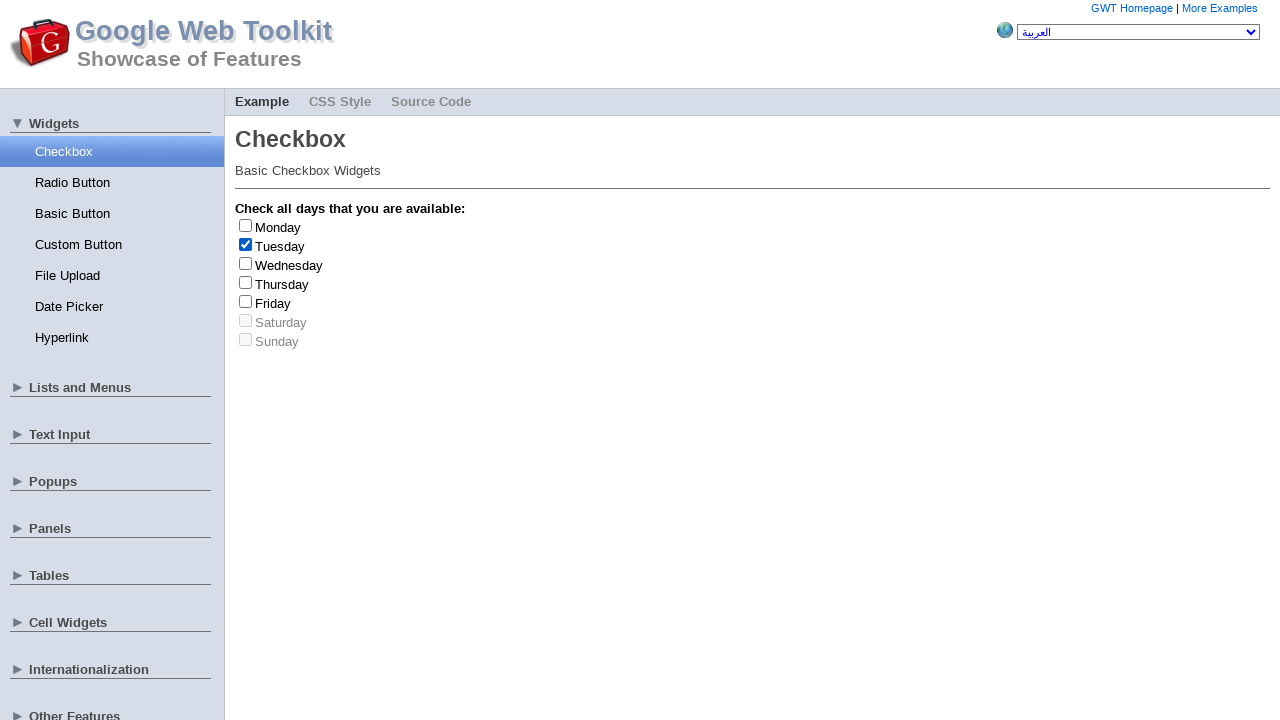

Verified Saturday checkbox enabled state (disabled)
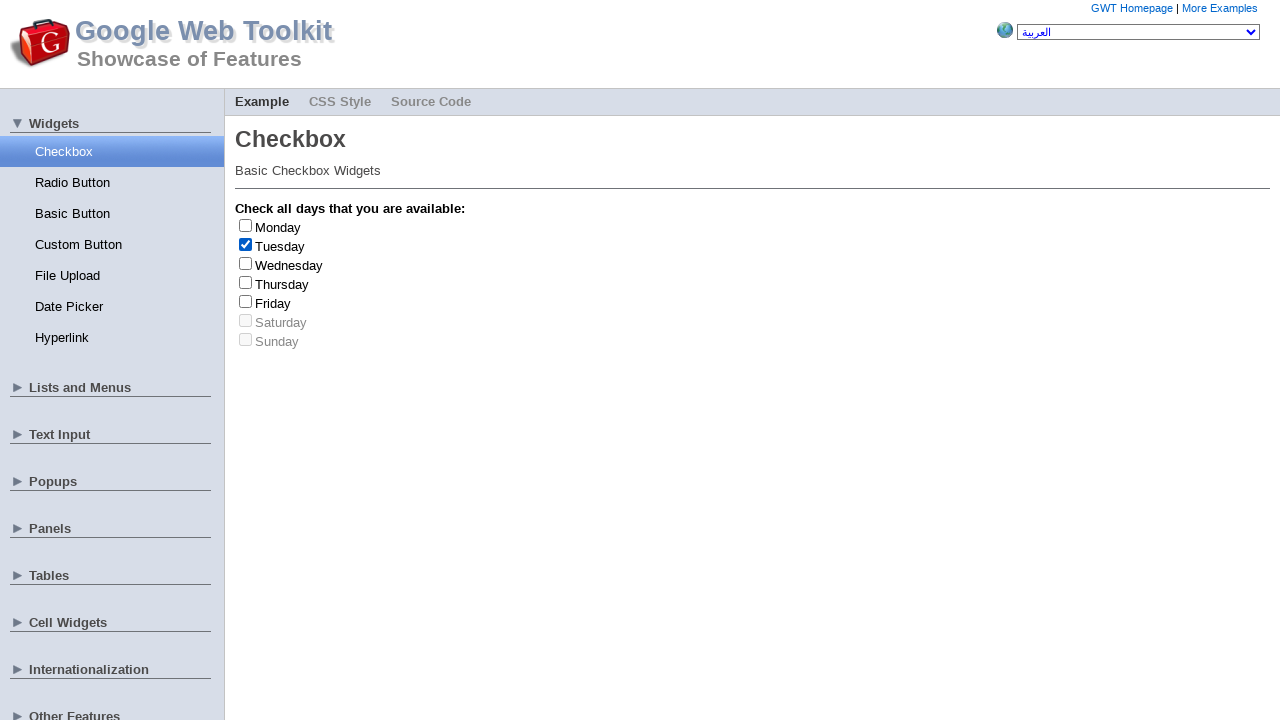

Verified Saturday checkbox selected state
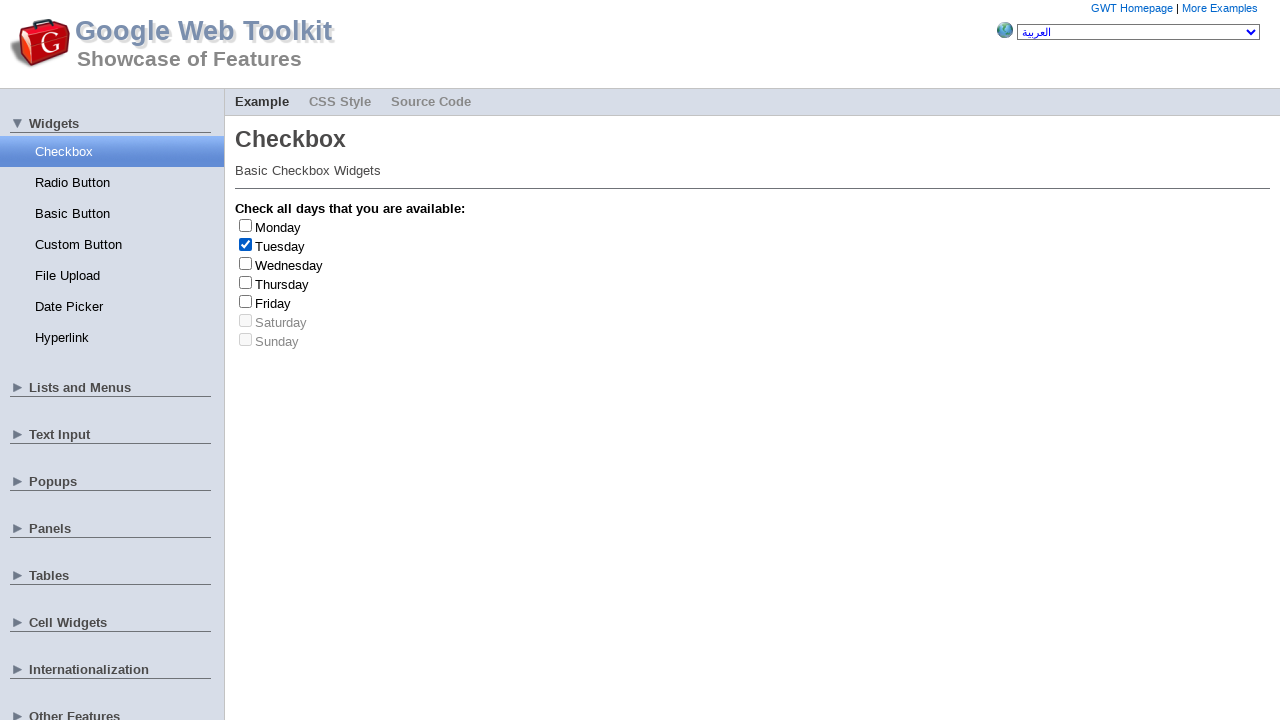

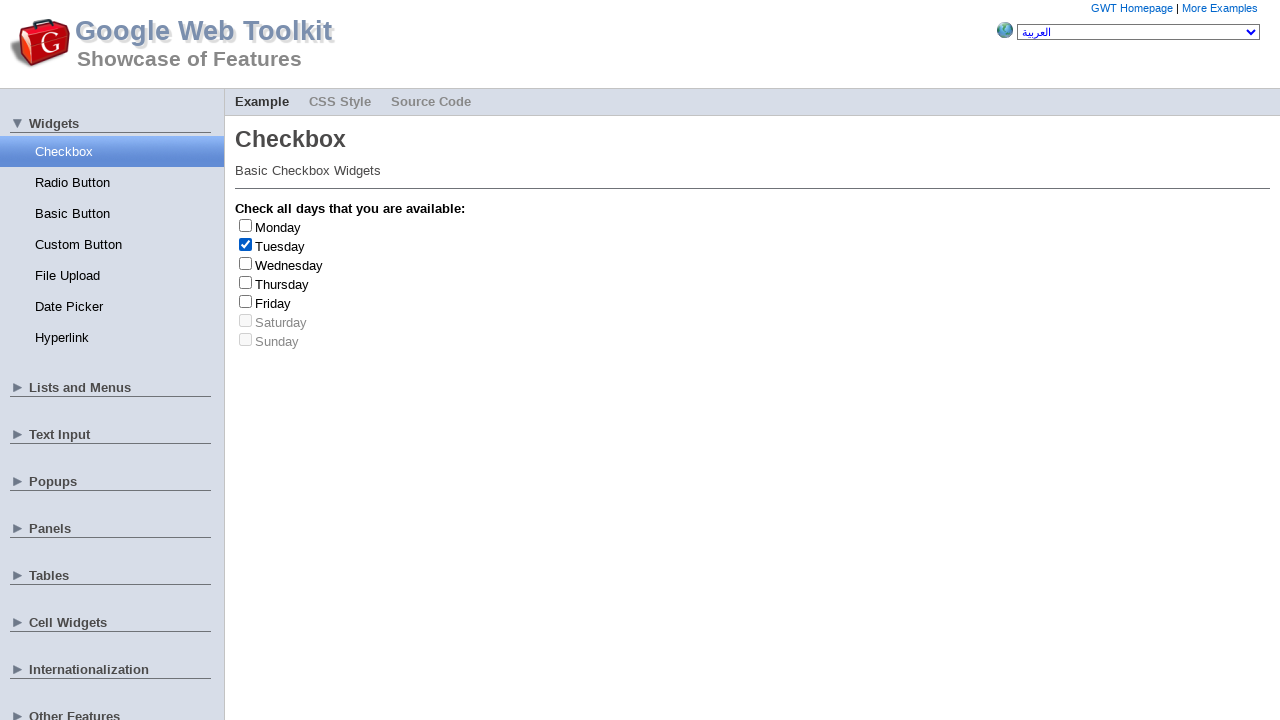